Tests selecting an option from a dropdown menu using index selection method to select Option 1

Starting URL: https://testcenter.techproeducation.com/index.php?page=dropdown

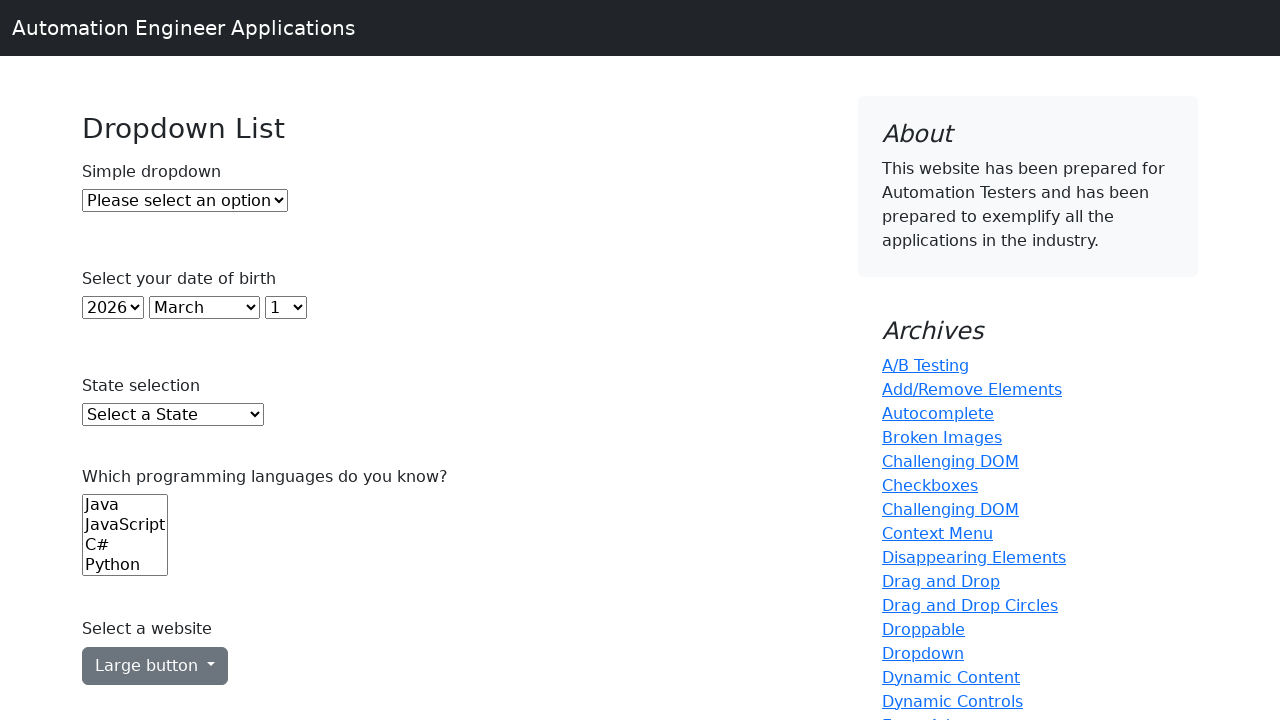

Navigated to dropdown test page
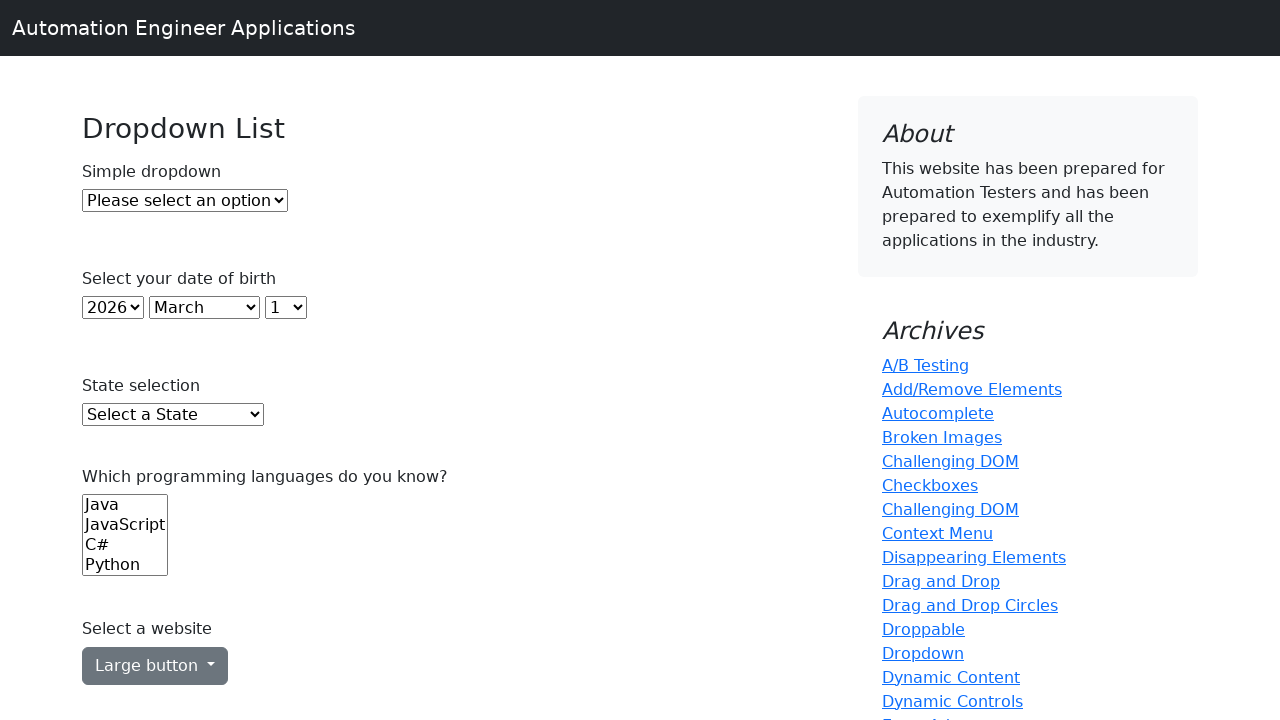

Selected Option 1 from dropdown menu using index selection on #dropdown
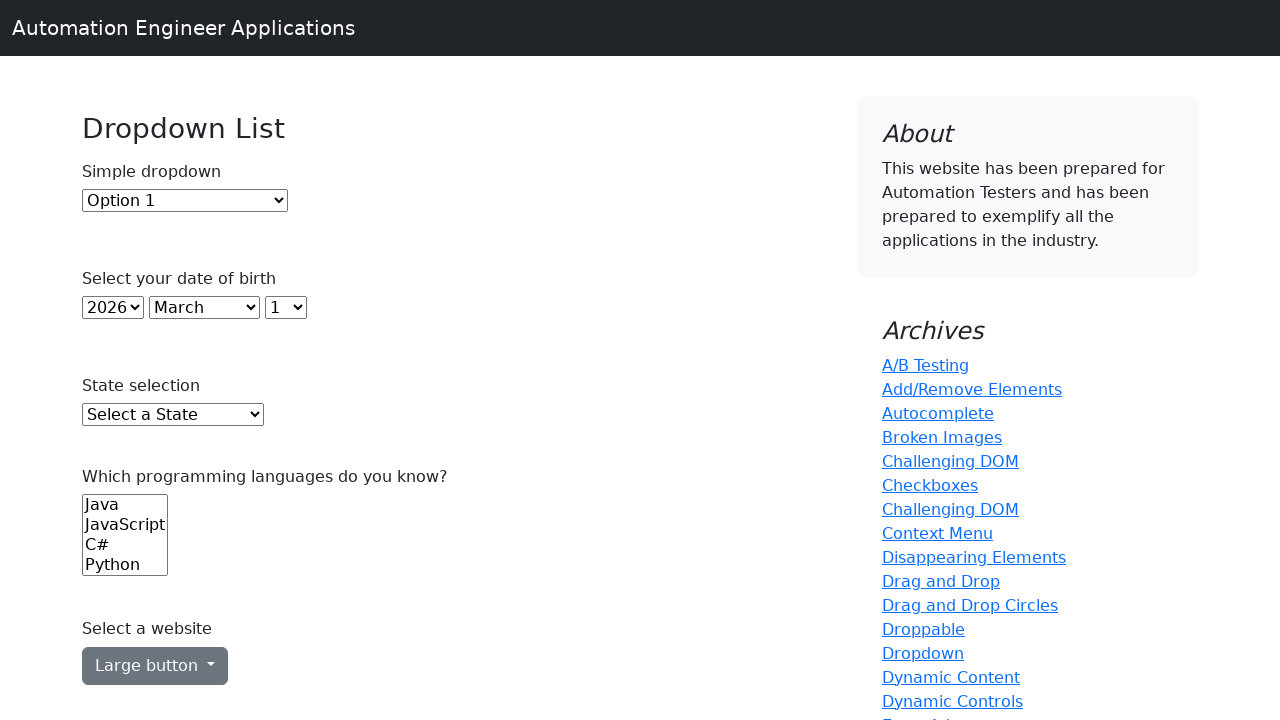

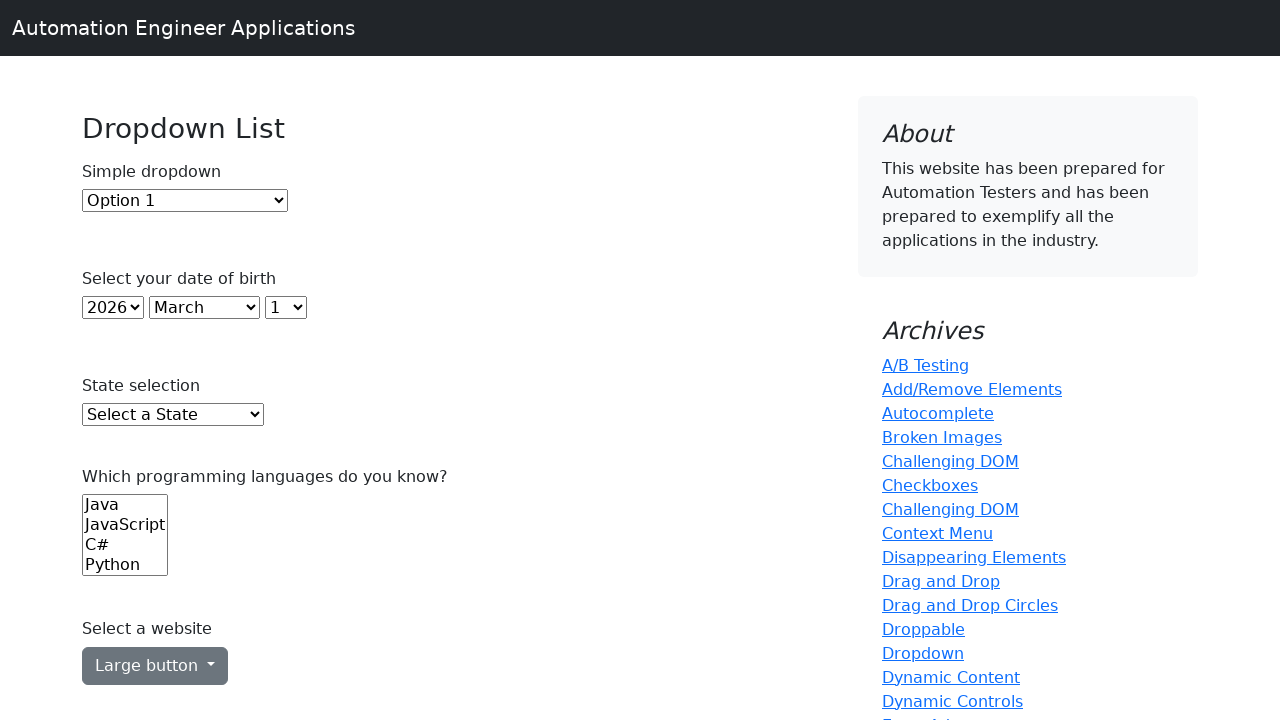